Tests JavaScript alert handling by clicking a button that triggers an alert, accepting it by clicking OK, and verifying the result message shows "You successfully clicked an alert"

Starting URL: https://testcenter.techproeducation.com/index.php?page=javascript-alerts

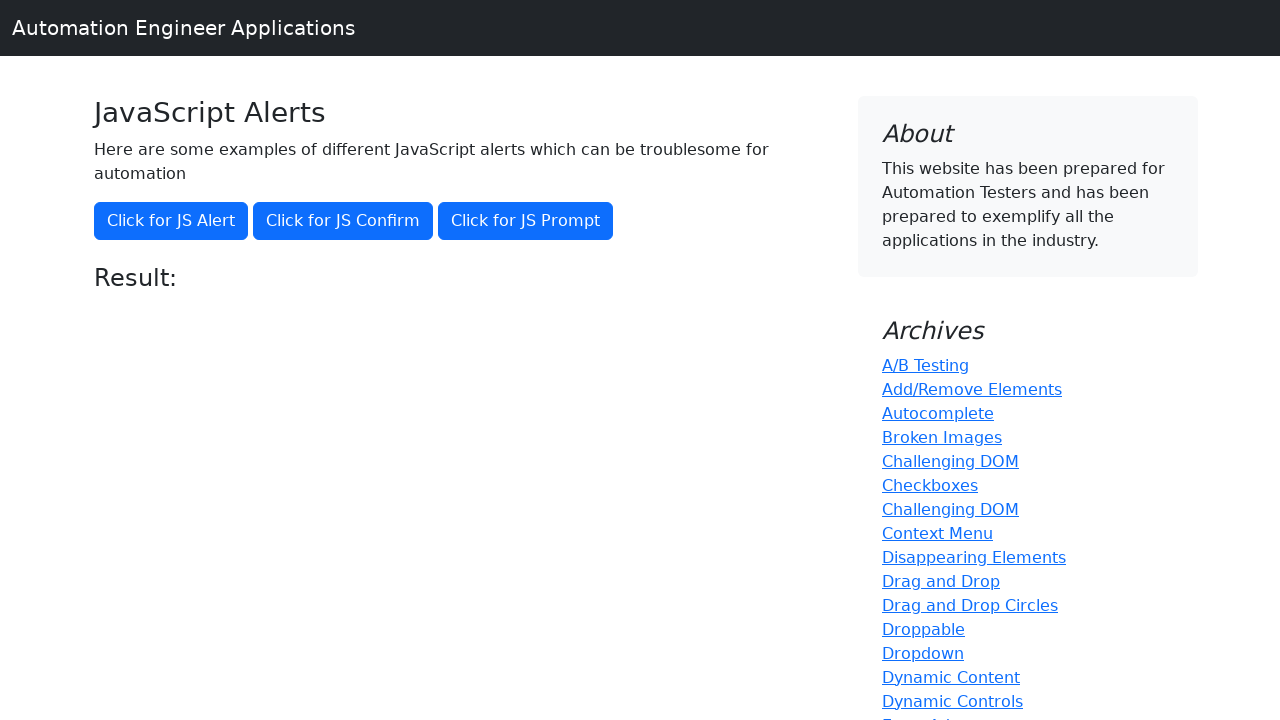

Clicked button to trigger JavaScript alert at (171, 221) on xpath=//*[text()='Click for JS Alert']
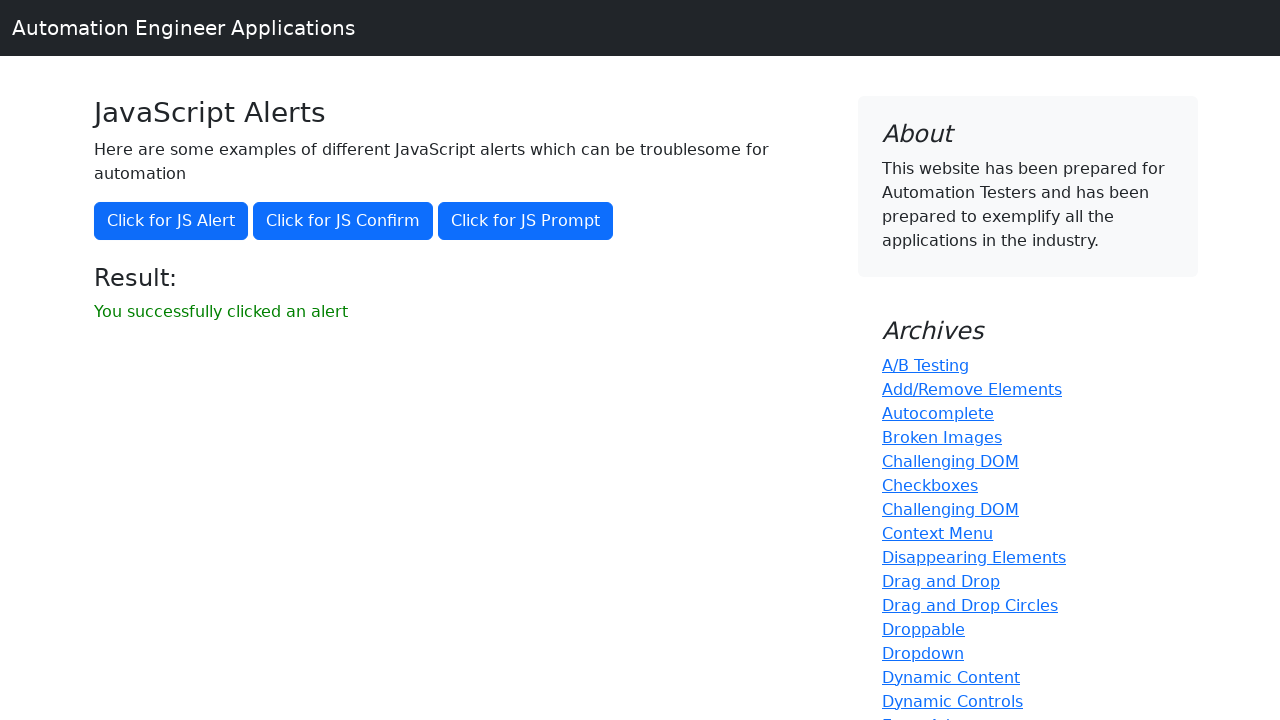

Set up dialog handler to accept alerts
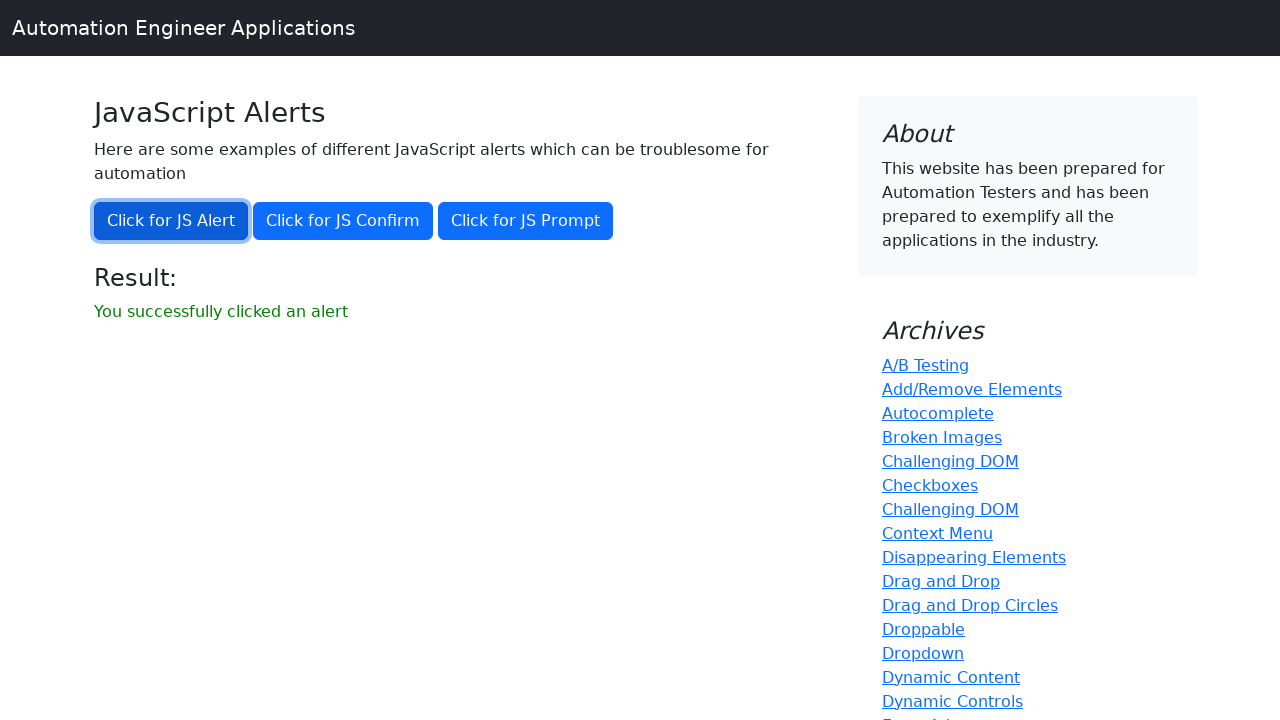

Clicked button to trigger JavaScript alert at (171, 221) on xpath=//*[text()='Click for JS Alert']
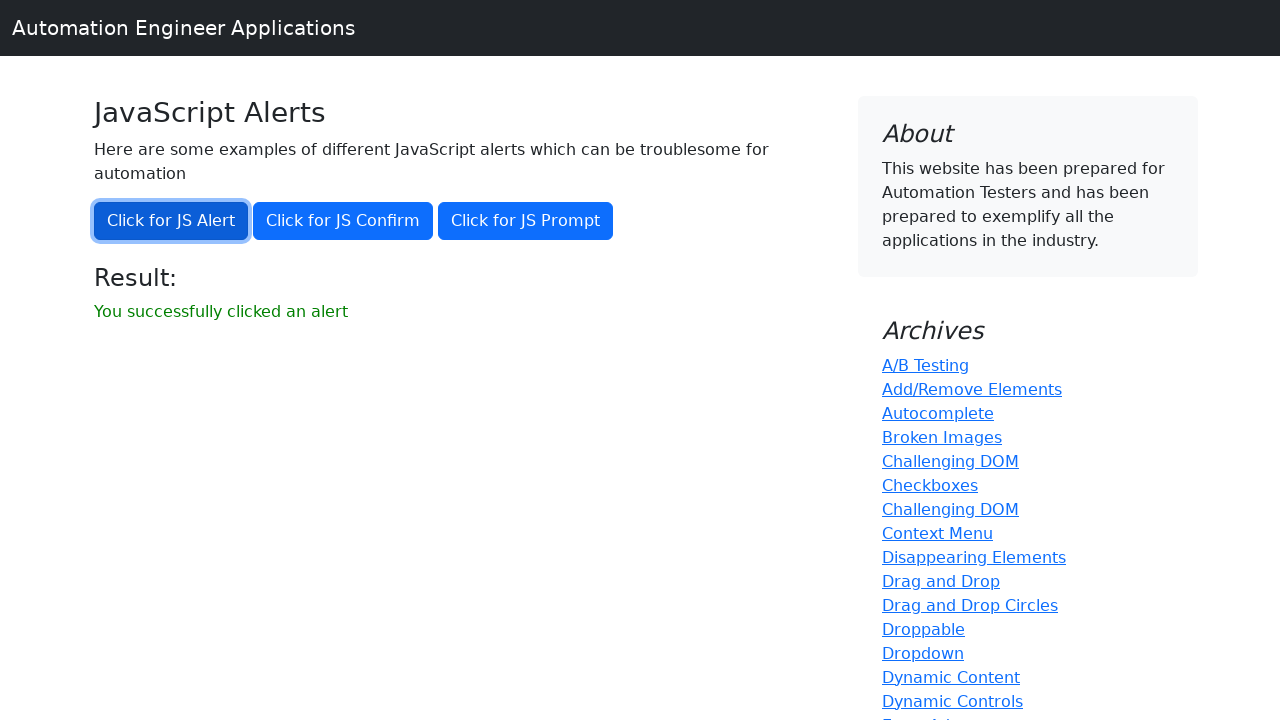

Set up one-time dialog handler to accept alert
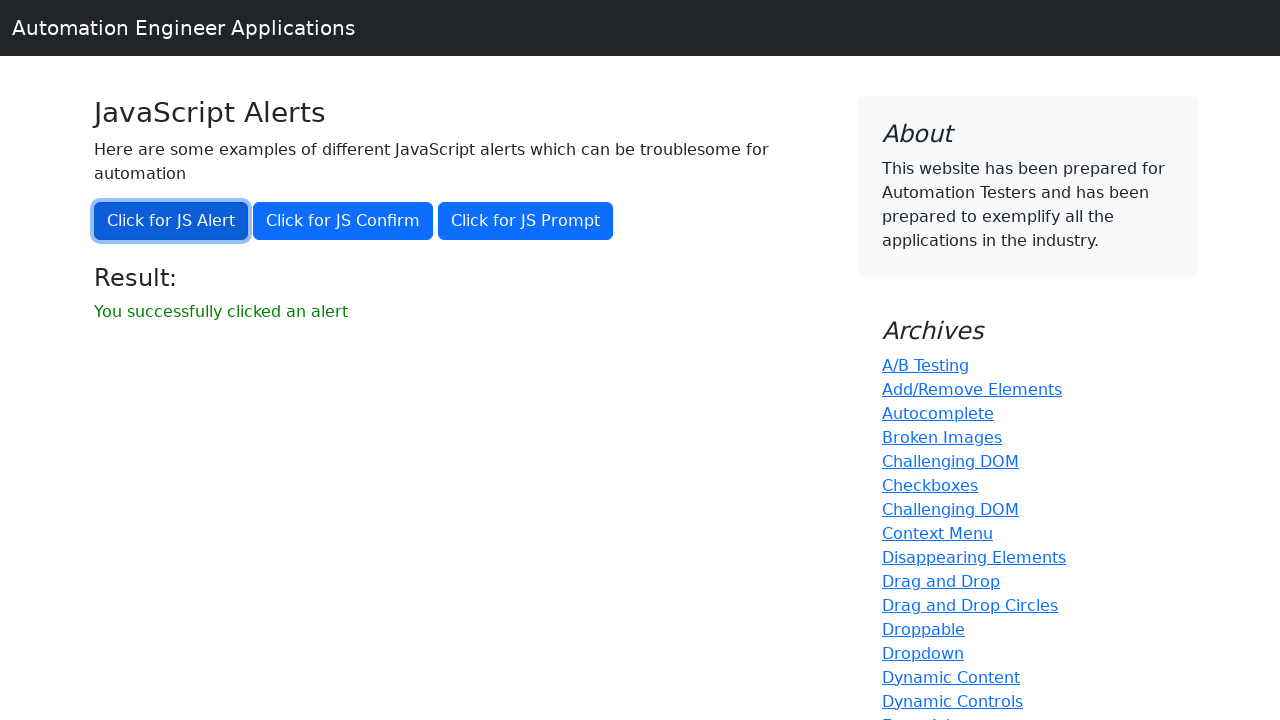

Clicked button to trigger JavaScript alert at (171, 221) on xpath=//*[text()='Click for JS Alert']
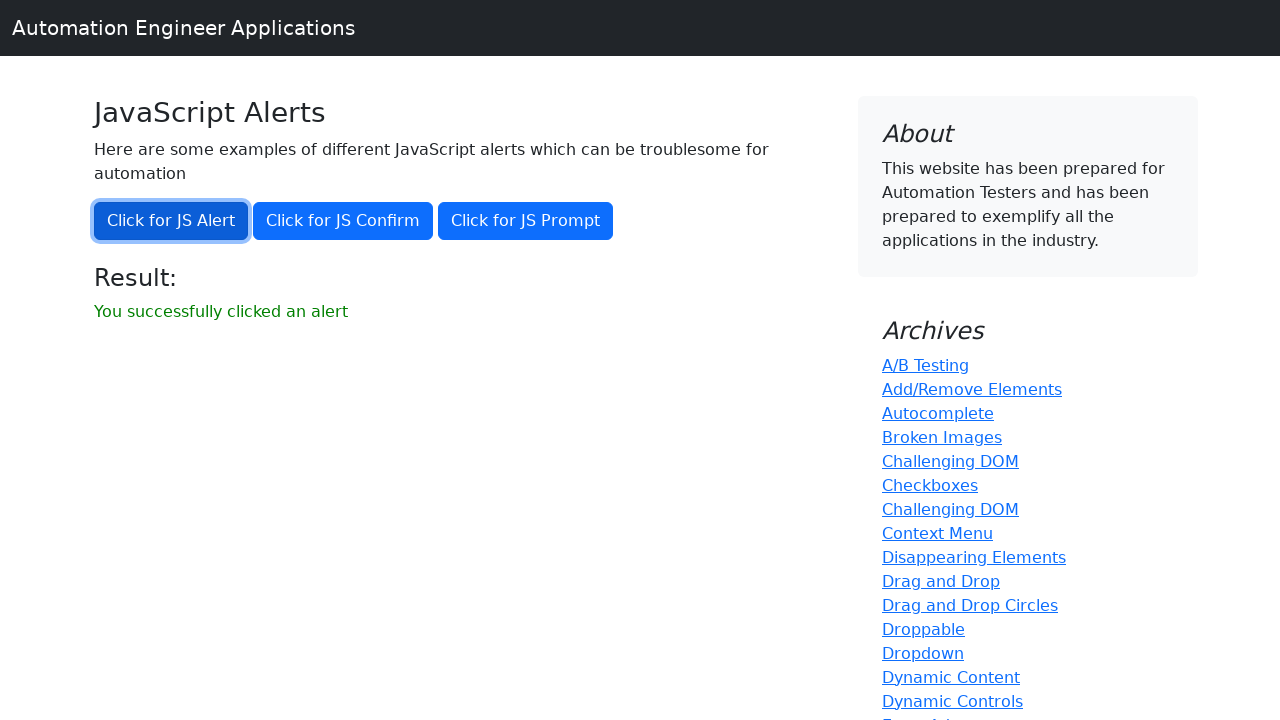

Result message element loaded
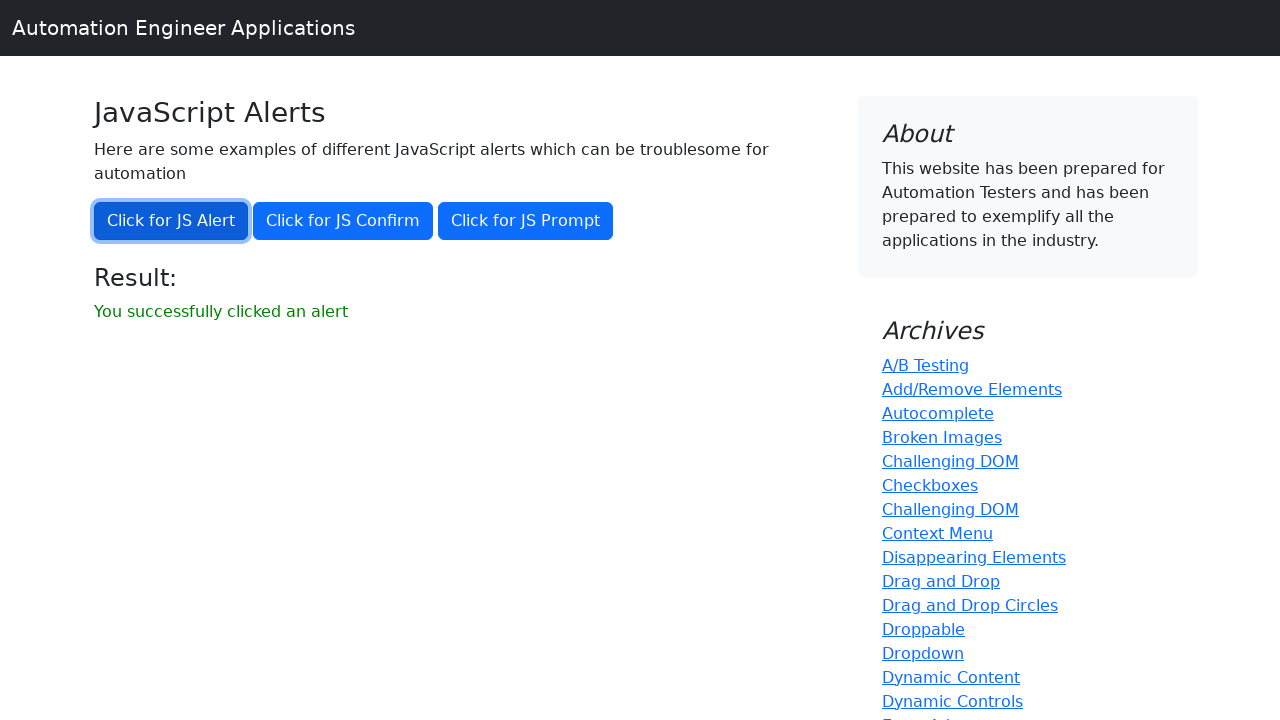

Retrieved result text: 'You successfully clicked an alert'
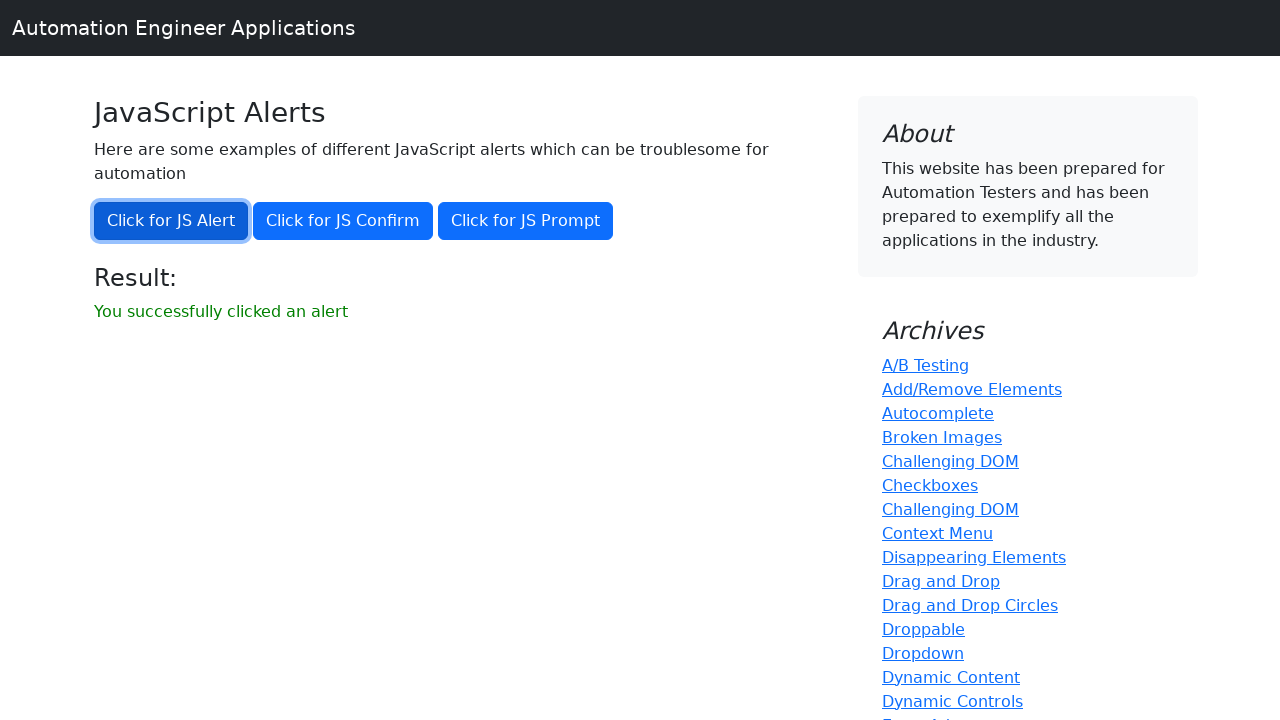

Verified result message shows 'You successfully clicked an alert'
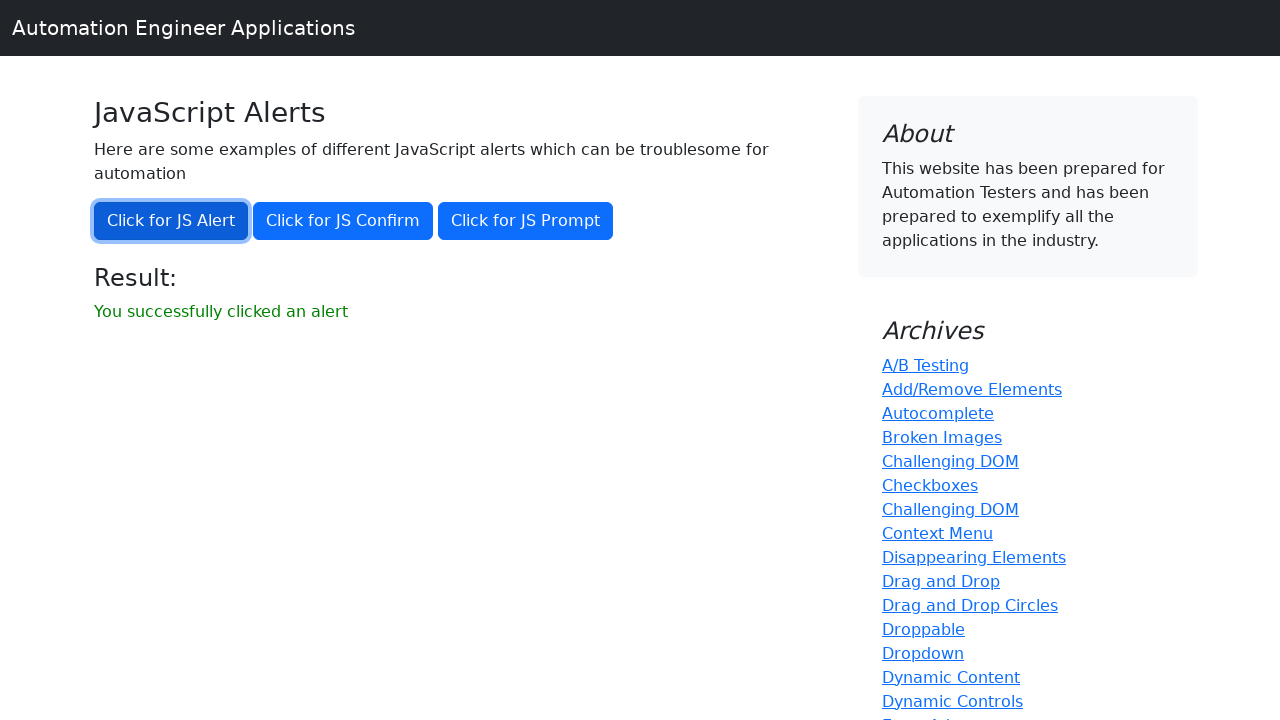

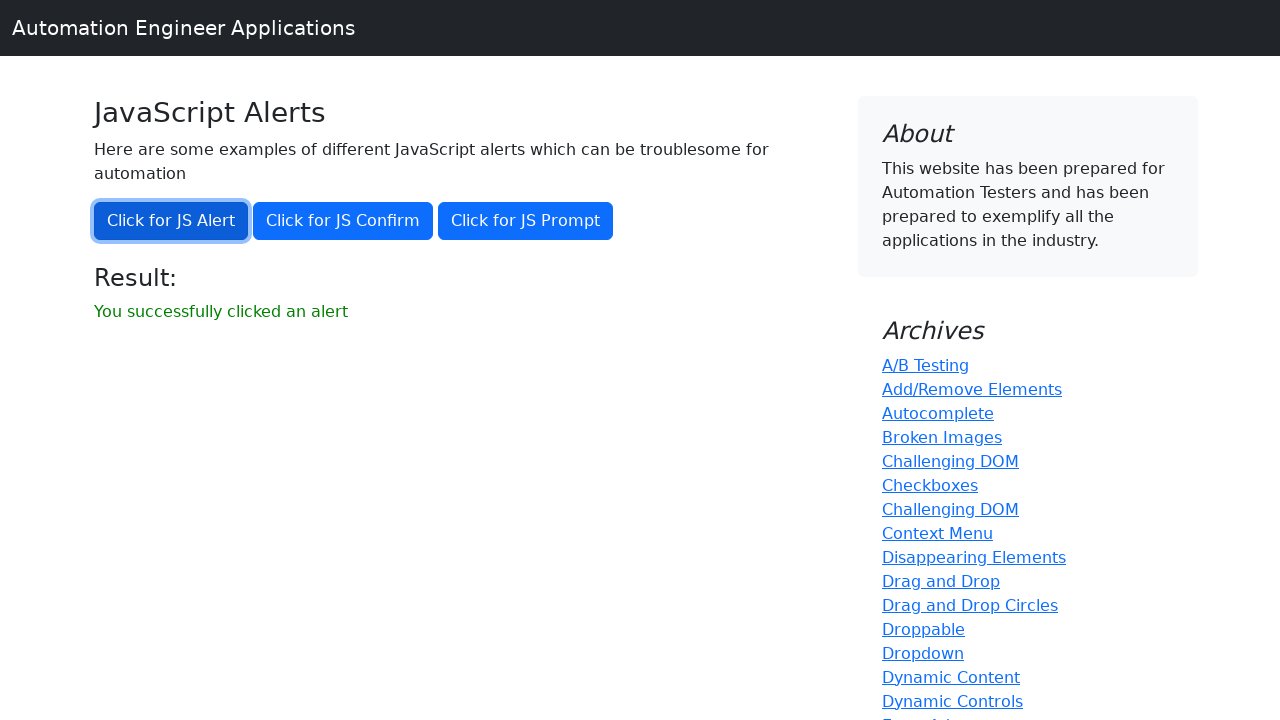